Tests checkbox functionality on a registration form by finding and clicking all checkbox elements

Starting URL: https://demo.automationtesting.in/Register.html

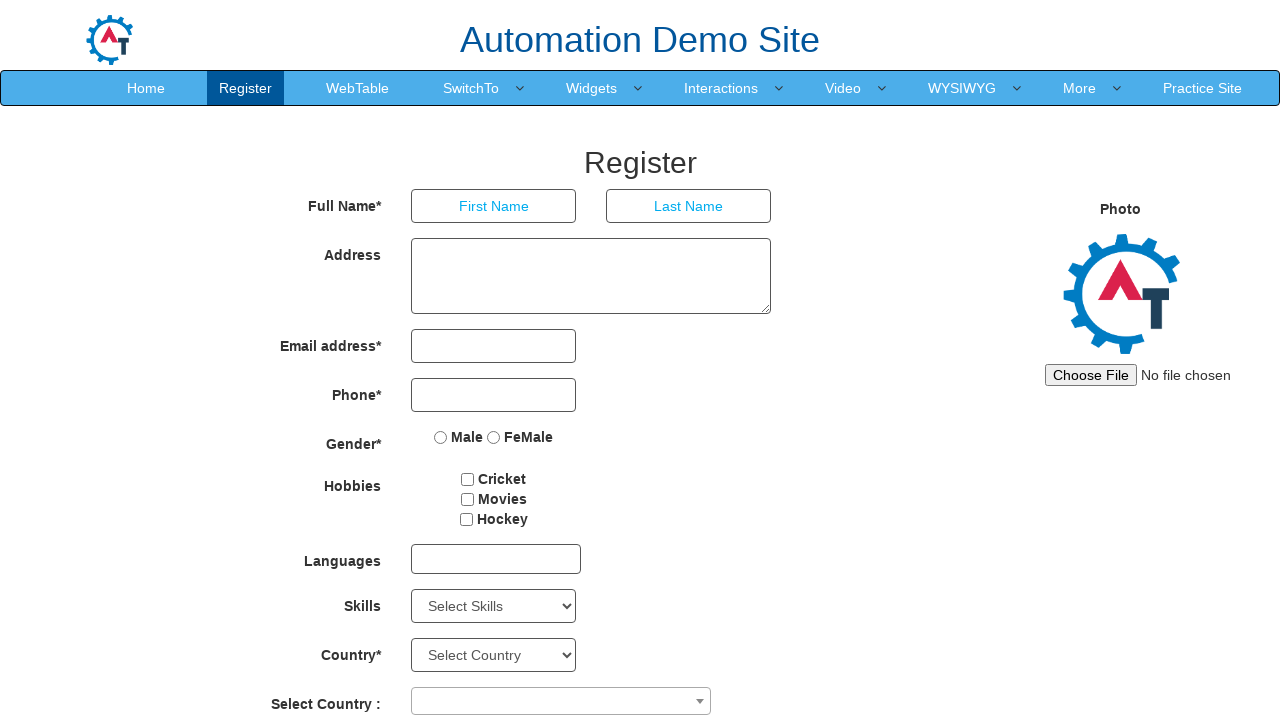

Waited for checkbox elements to load on registration form
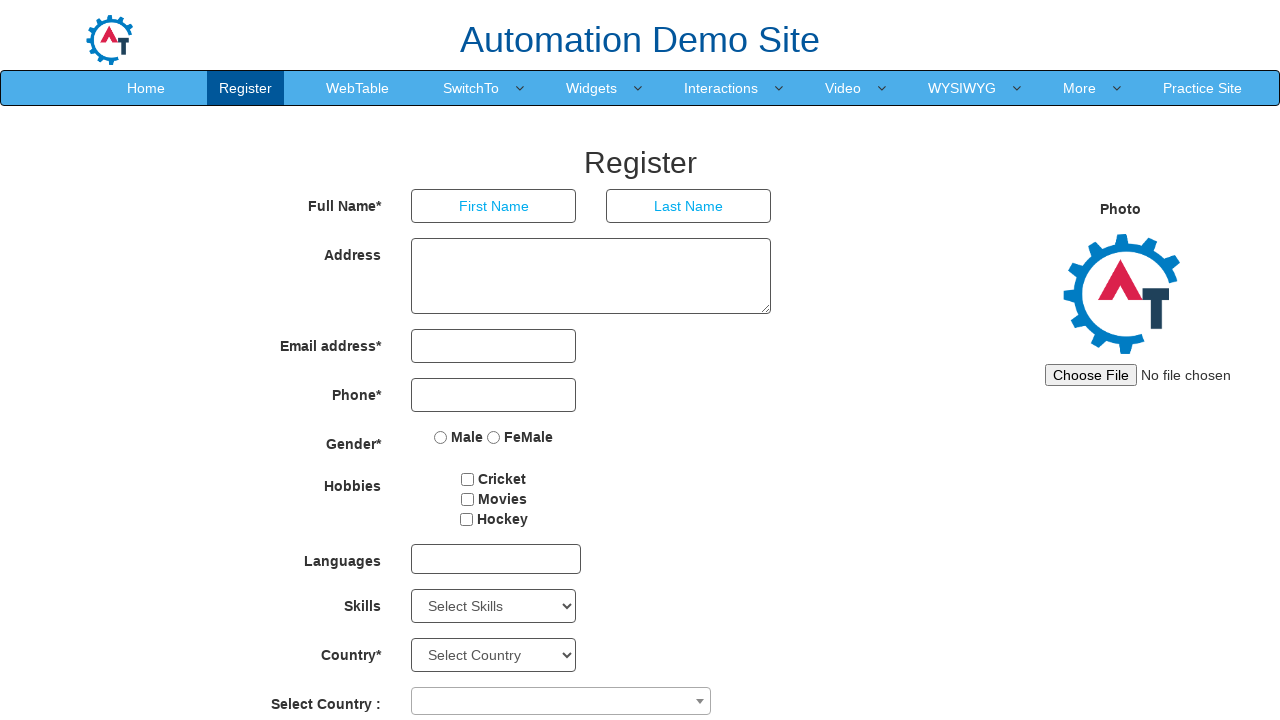

Located all checkbox elements on the page
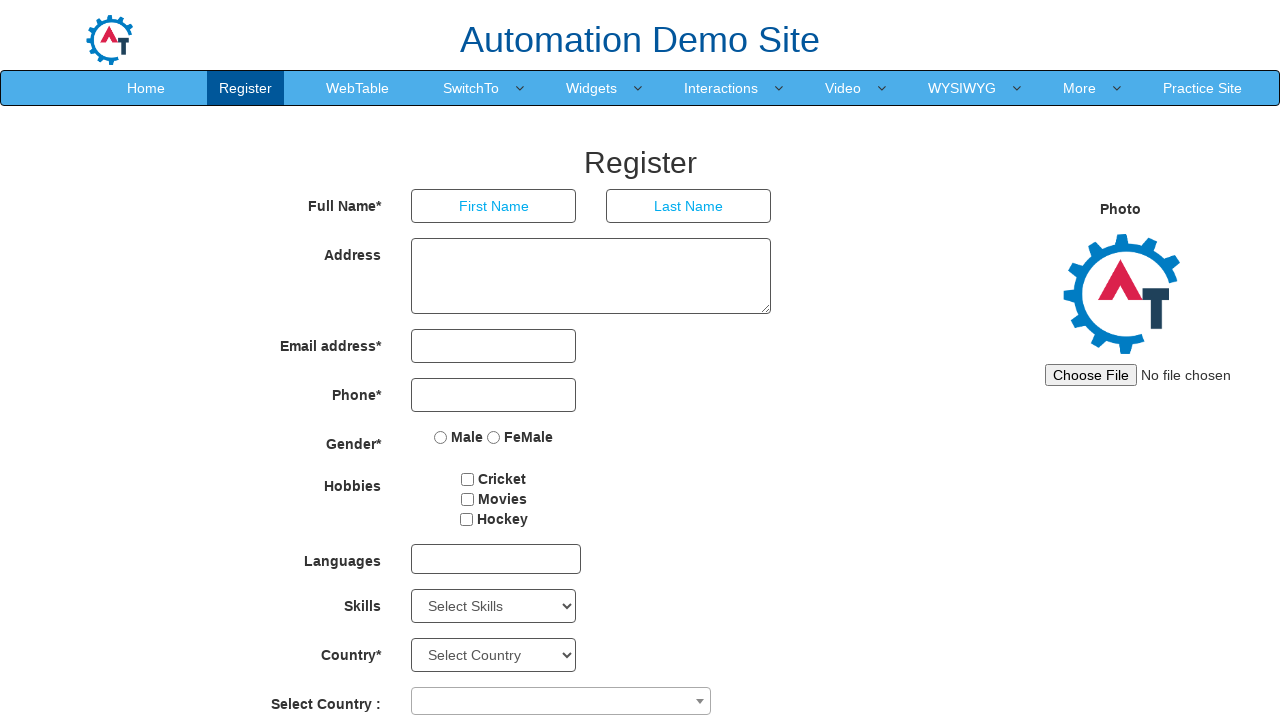

Clicked a checkbox element on the registration form at (468, 479) on input[type='checkbox'] >> nth=0
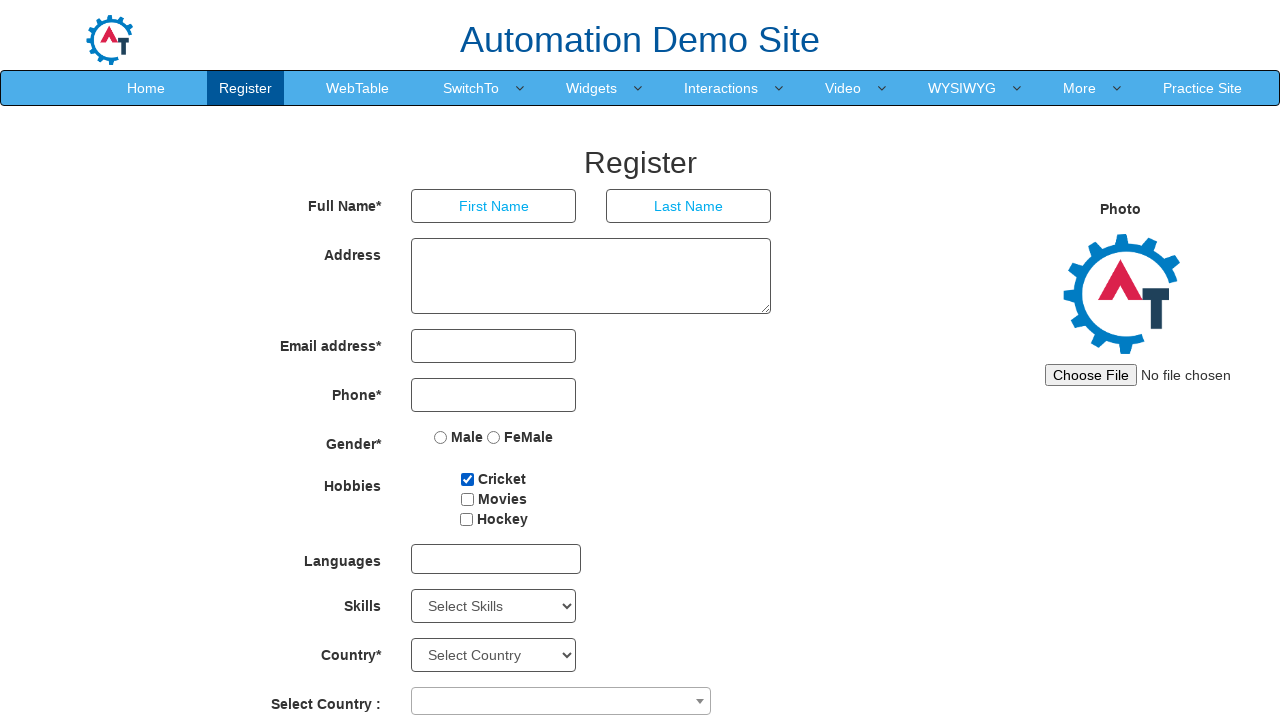

Clicked a checkbox element on the registration form at (467, 499) on input[type='checkbox'] >> nth=1
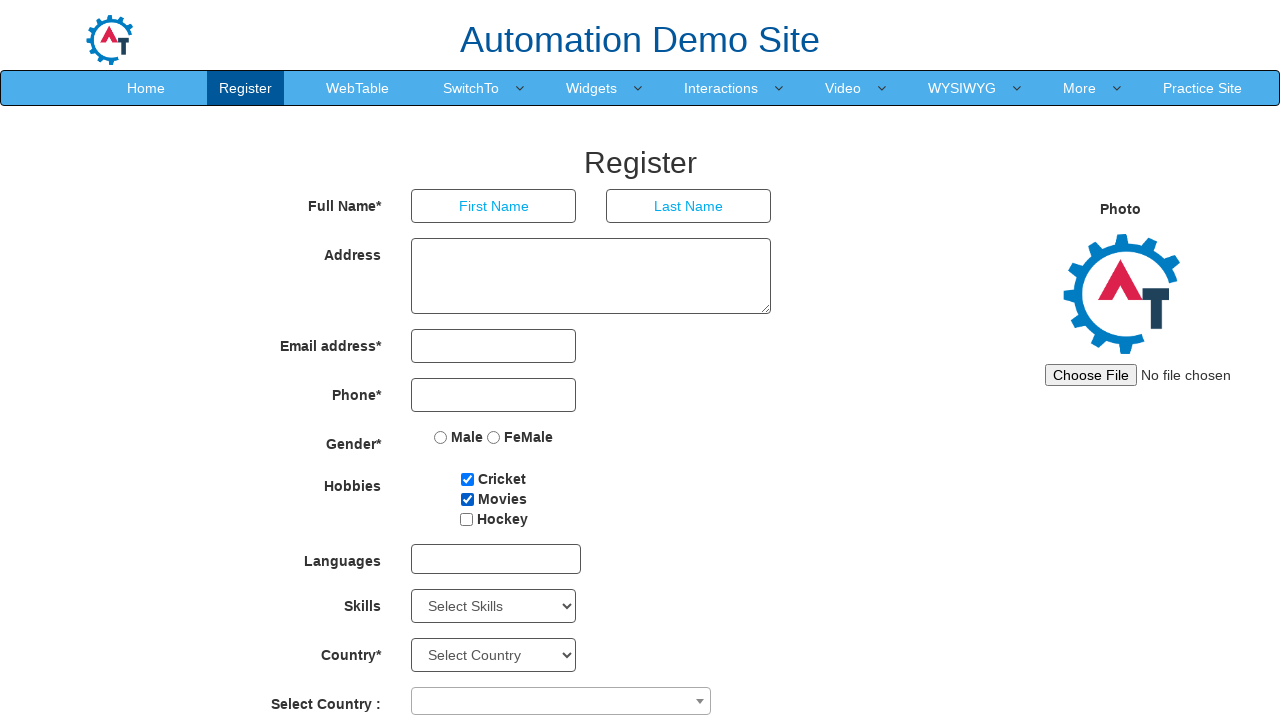

Clicked a checkbox element on the registration form at (466, 519) on input[type='checkbox'] >> nth=2
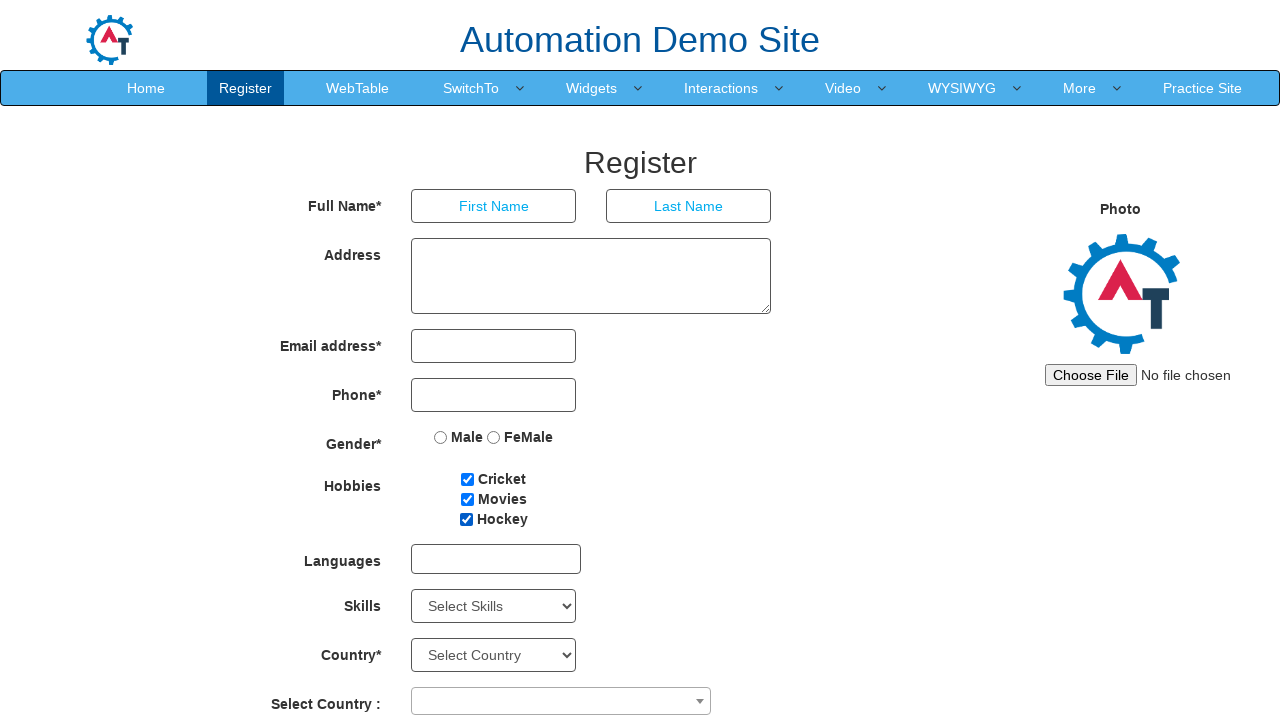

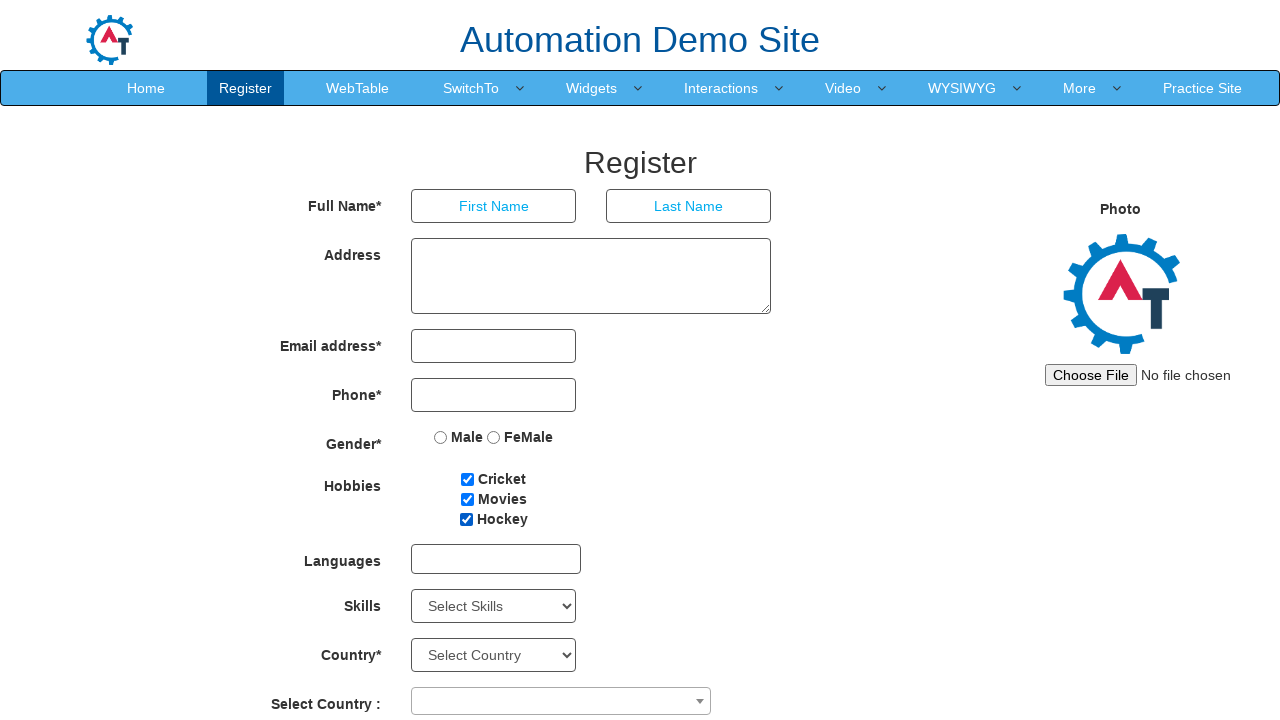